Tests handling a confirmation JavaScript alert by clicking a button that triggers the alert and then dismissing it with cancel.

Starting URL: https://training-support.net/webelements/alerts

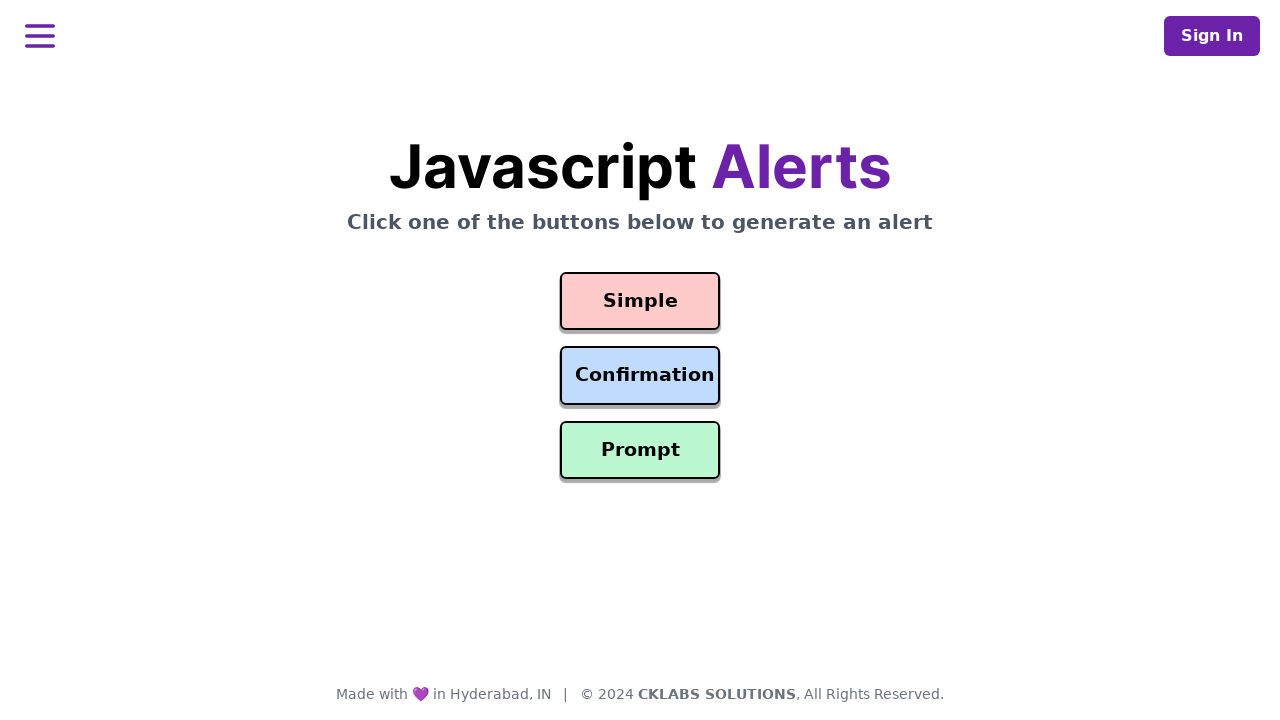

Set up dialog handler to dismiss confirmation alerts
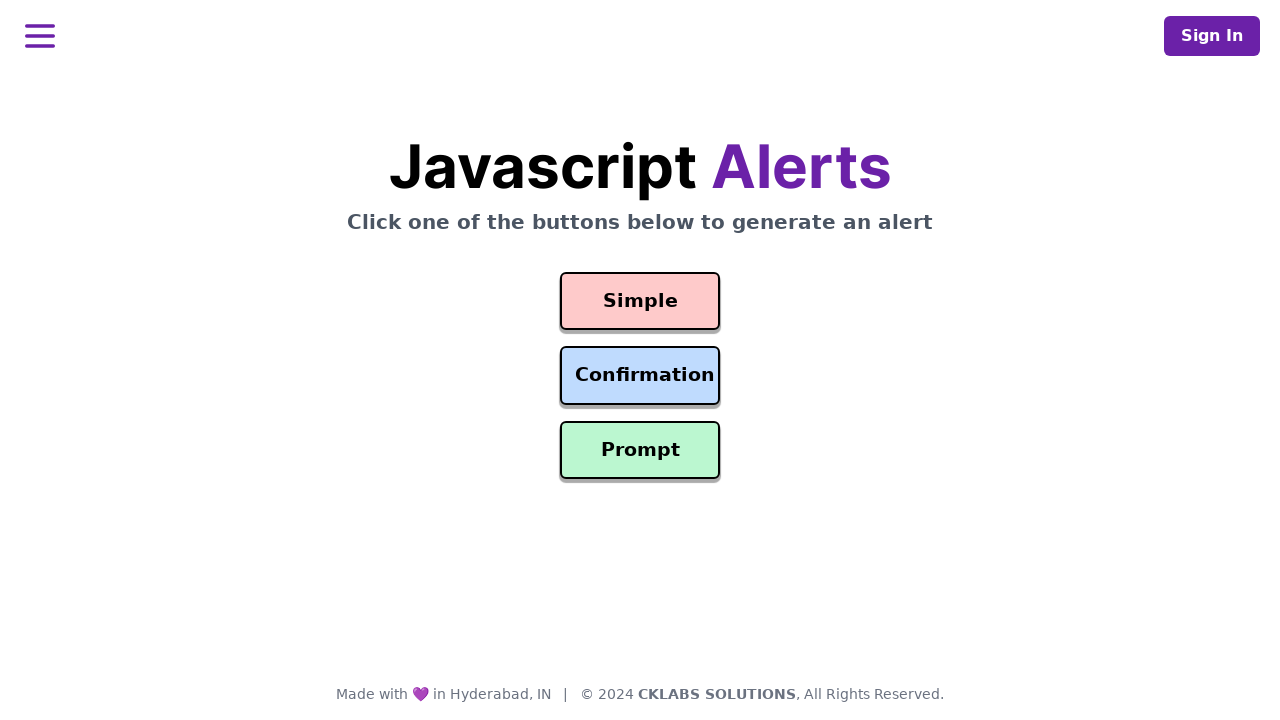

Clicked the Confirmation Alert button at (640, 376) on #confirmation
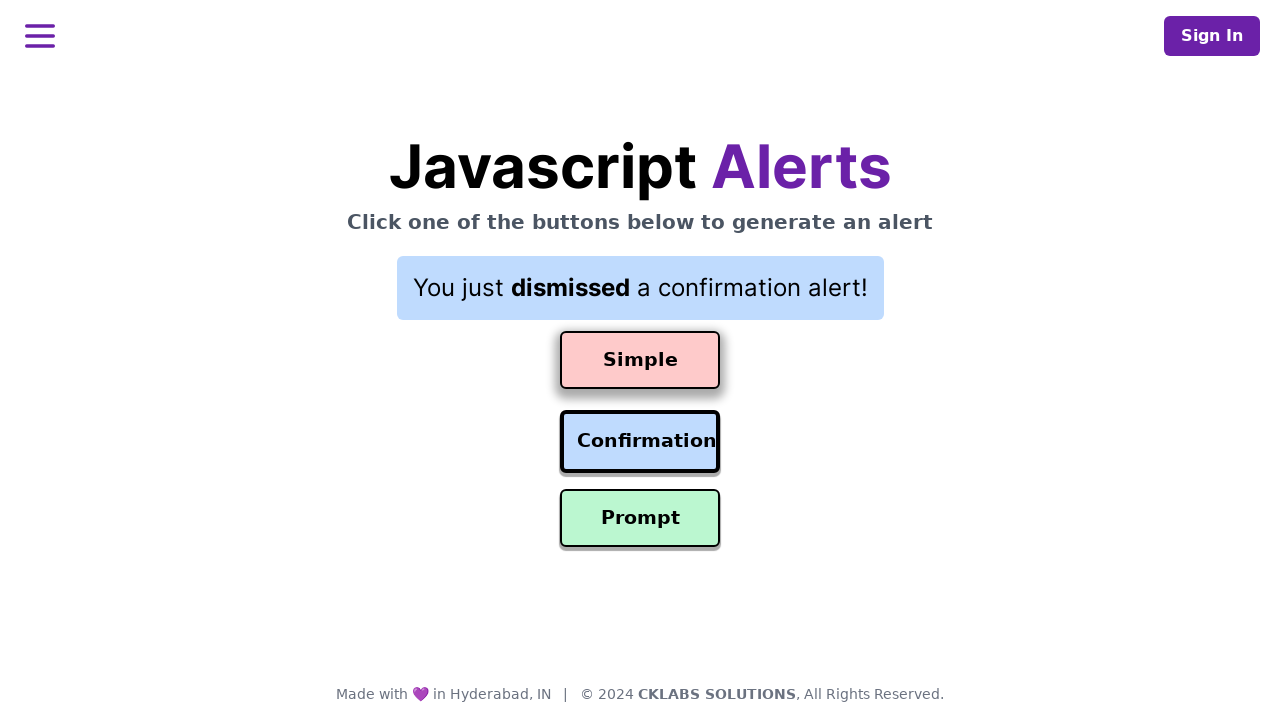

Confirmation alert was dismissed and result appeared
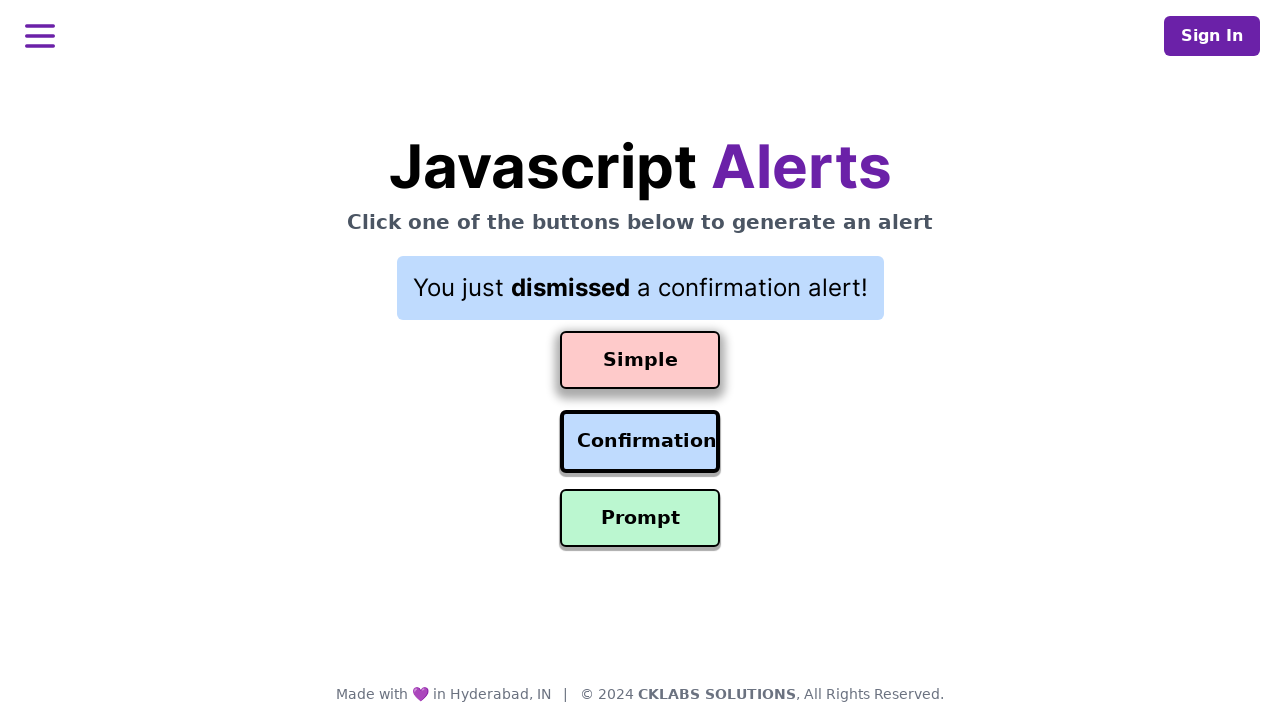

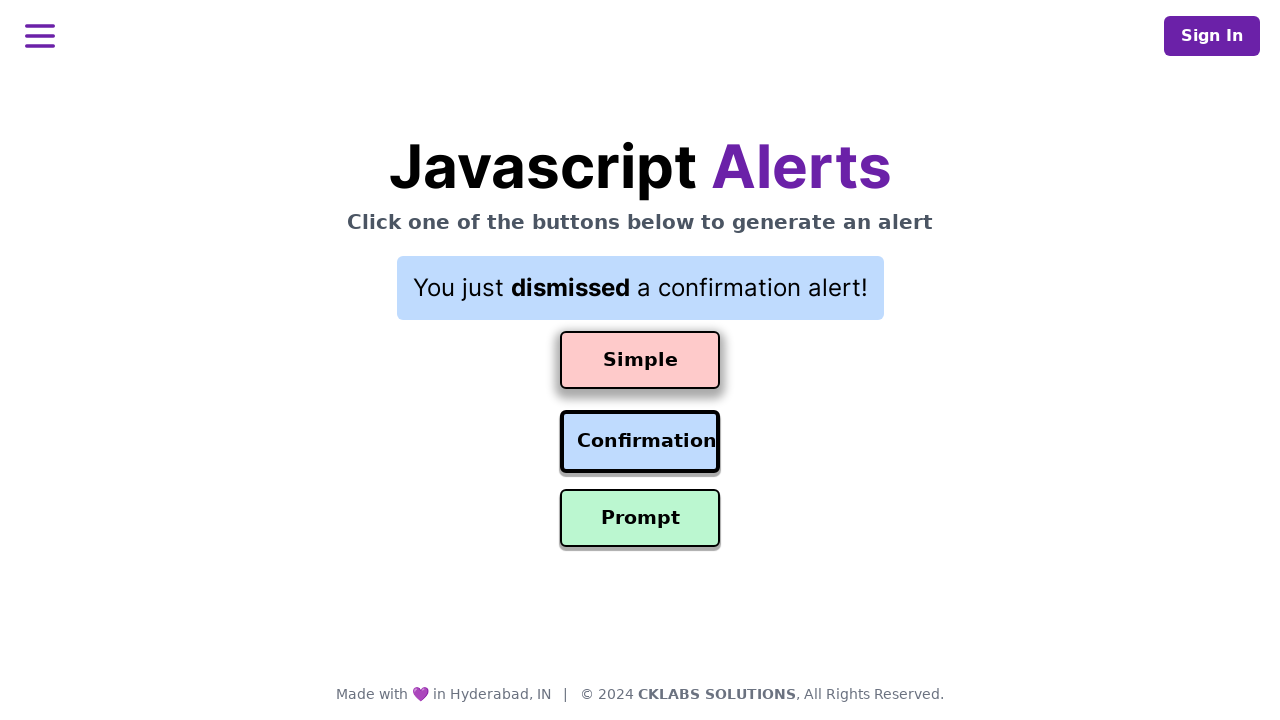